Navigates to itdog.cn ping tool with a domain, clicks the single test button, dismisses ads, and waits for the ping test results to complete on the canvas element.

Starting URL: https://www.itdog.cn/ping/google.com

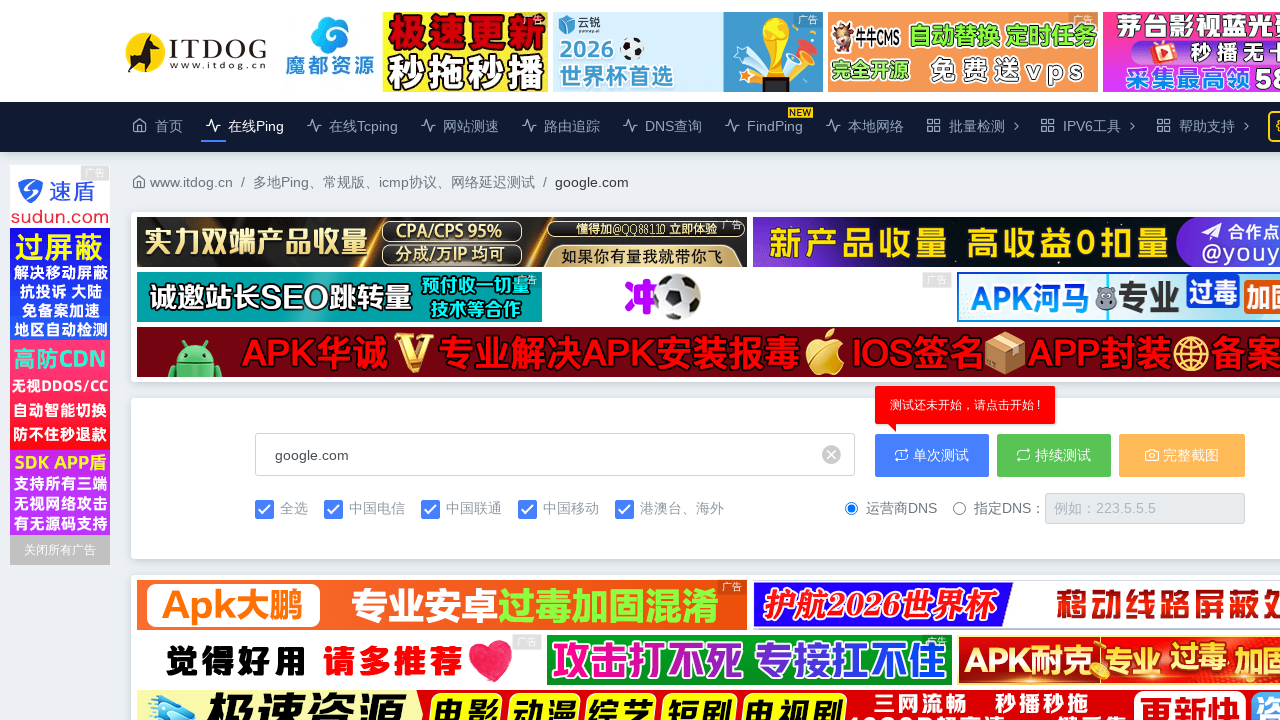

Clicked the single test button at (932, 455) on internal:role=button[name=" 单次测试"i]
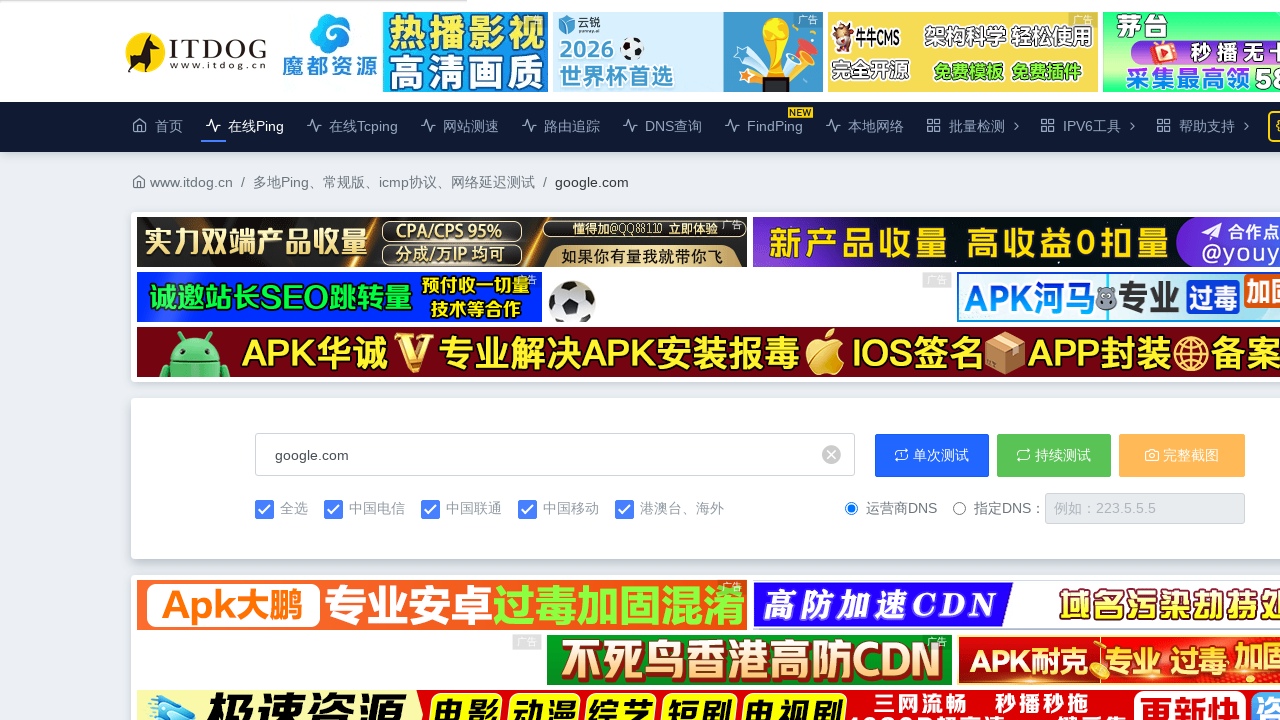

Dismissed advertisement overlay at (60, 550) on internal:text="\u5173\u95ed\u6240\u6709\u5e7f\u544a"i >> nth=0
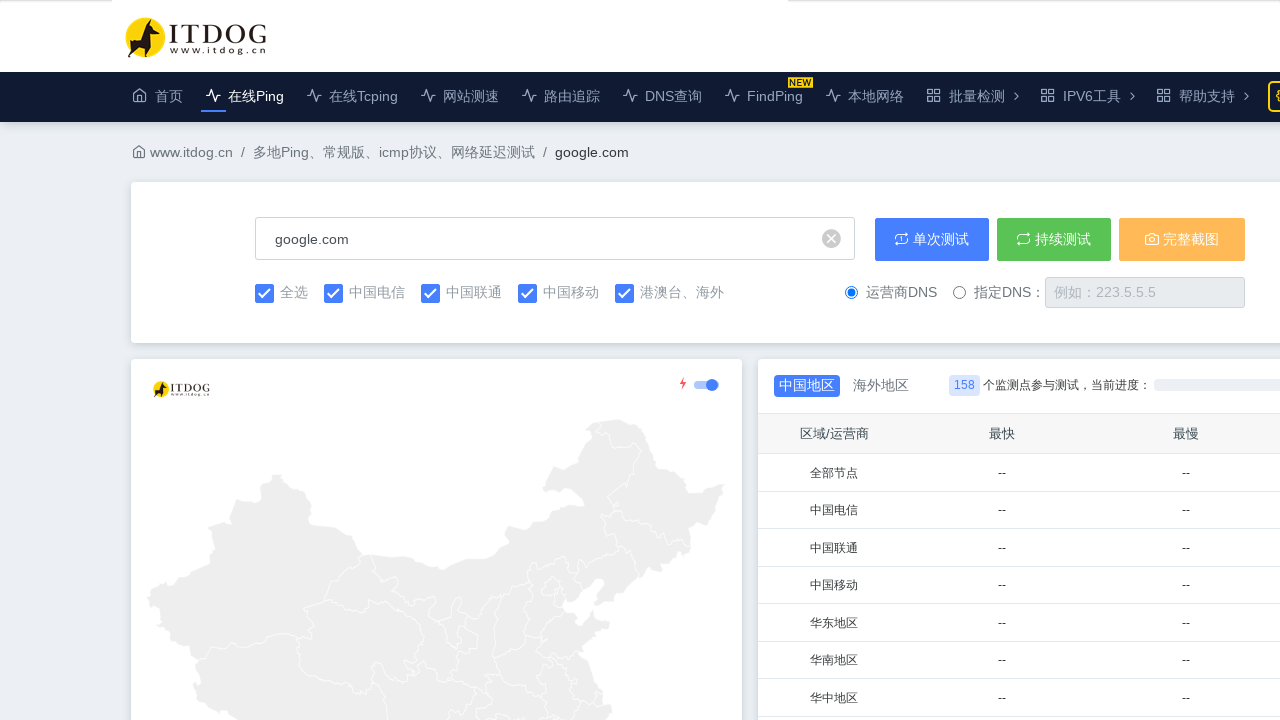

Waited 10 seconds for ping test to complete
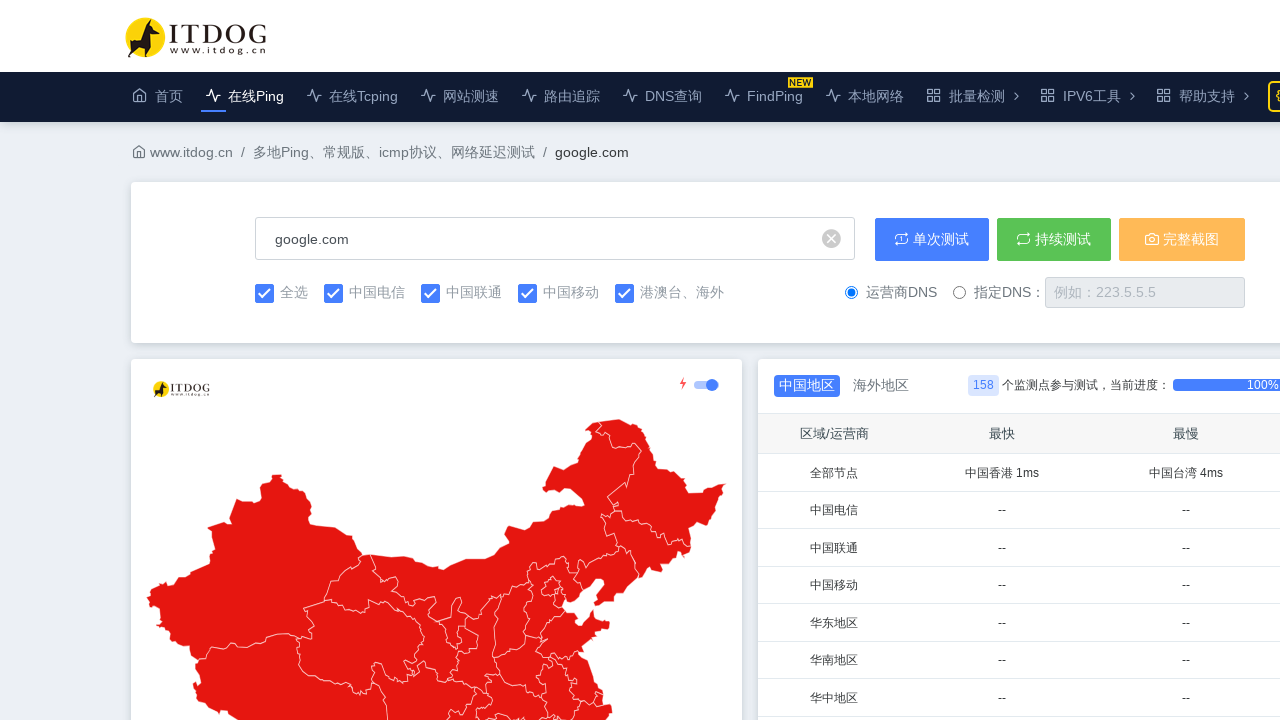

Verified ping test results canvas is visible
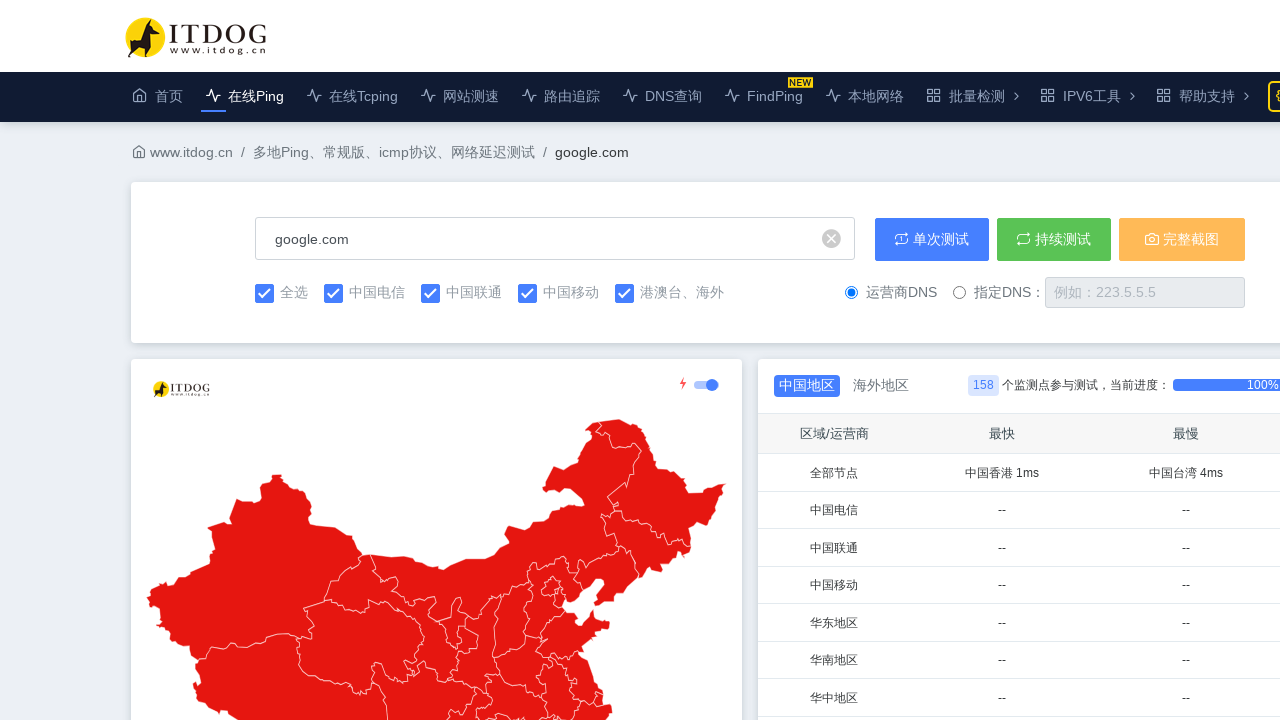

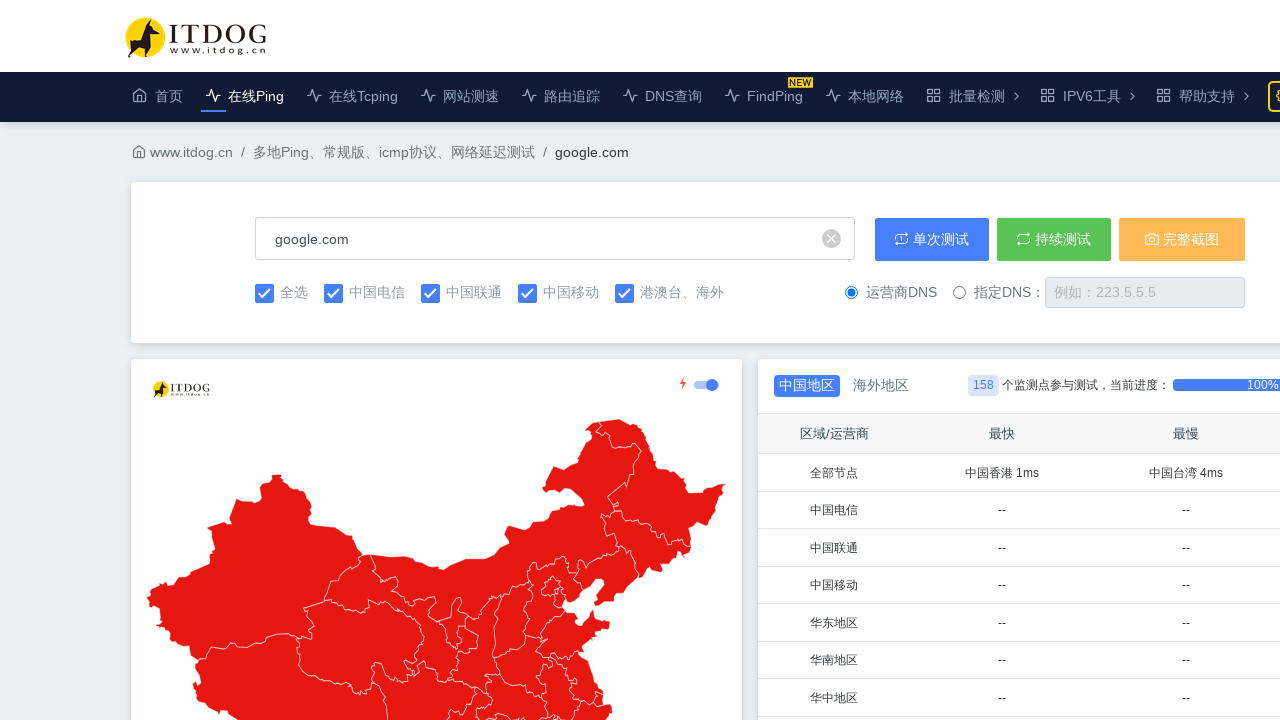